Tests DuckDuckGo search functionality by typing a search query into the search box and submitting it

Starting URL: https://www.duckduckgo.com

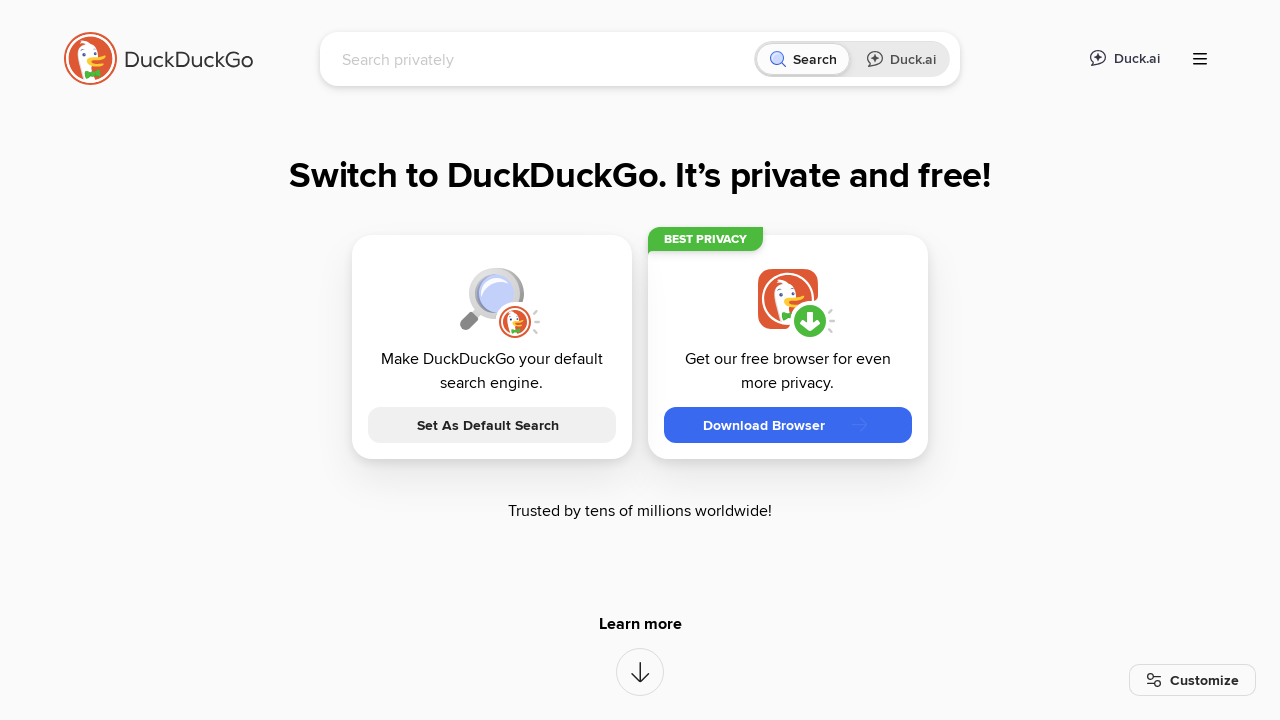

Filled search box with 'best programming languages 2024' on input[name='q']
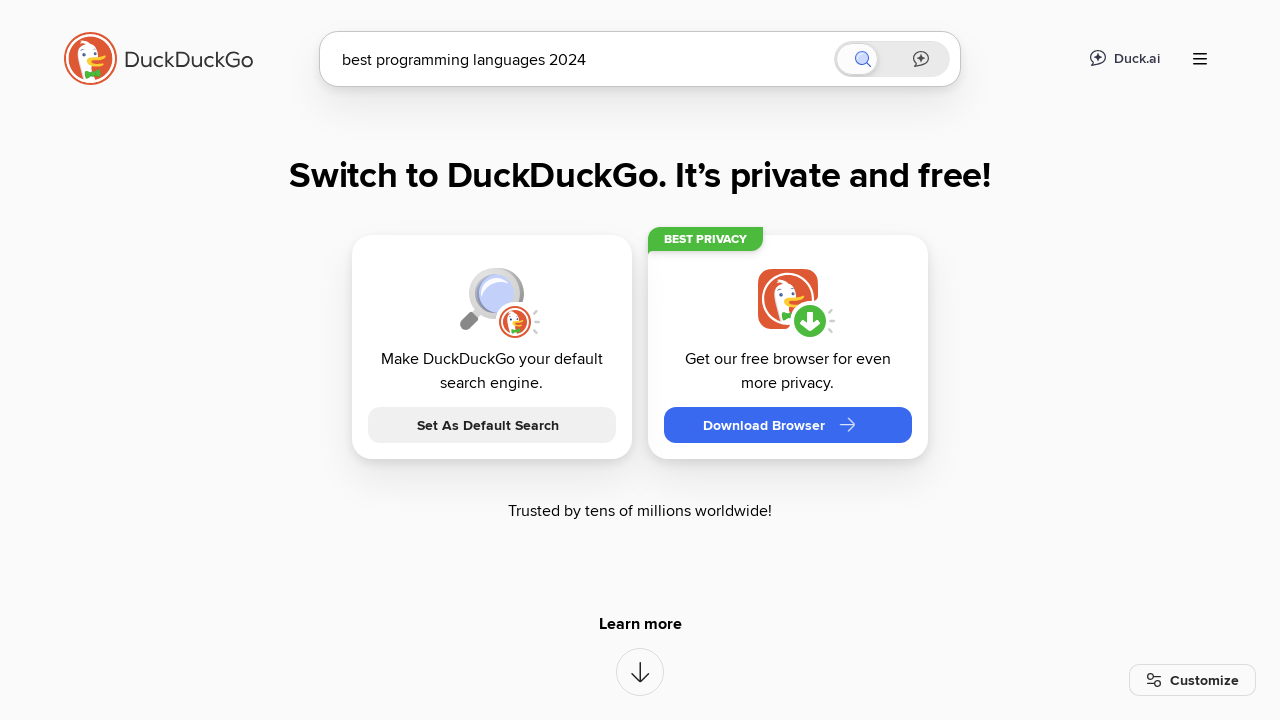

Pressed Enter to submit search query on input[name='q']
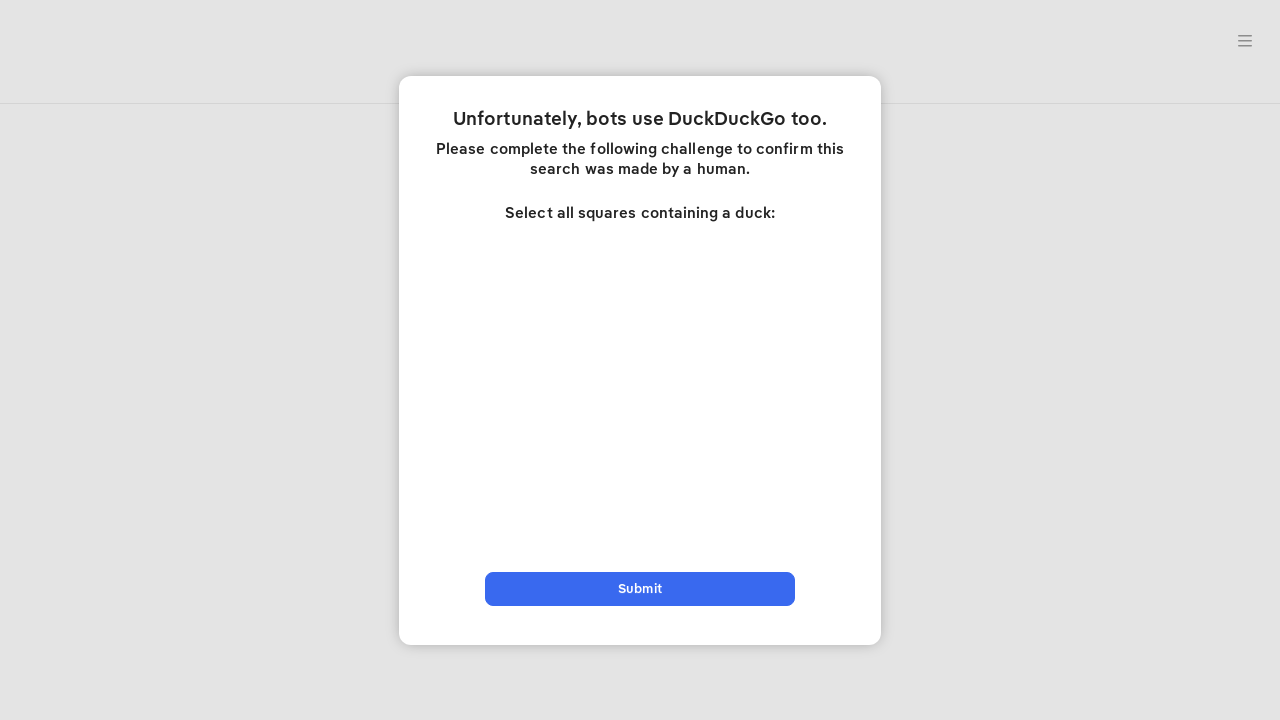

Search results loaded successfully
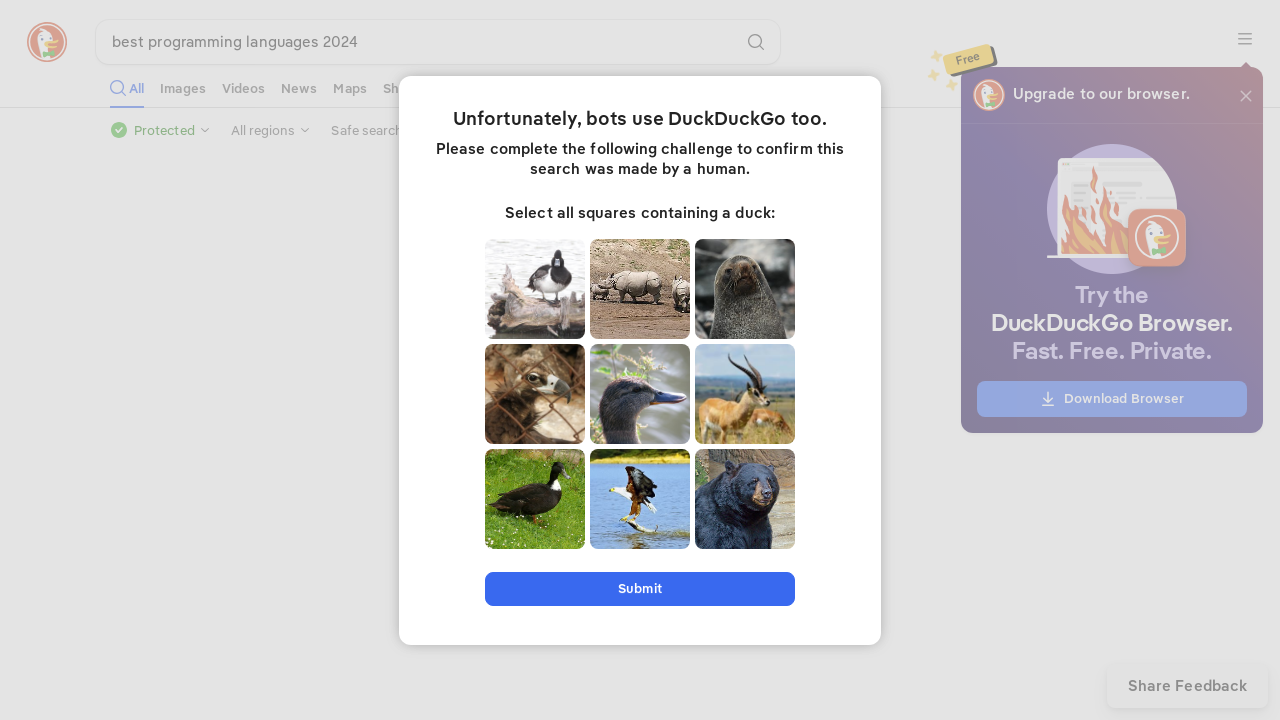

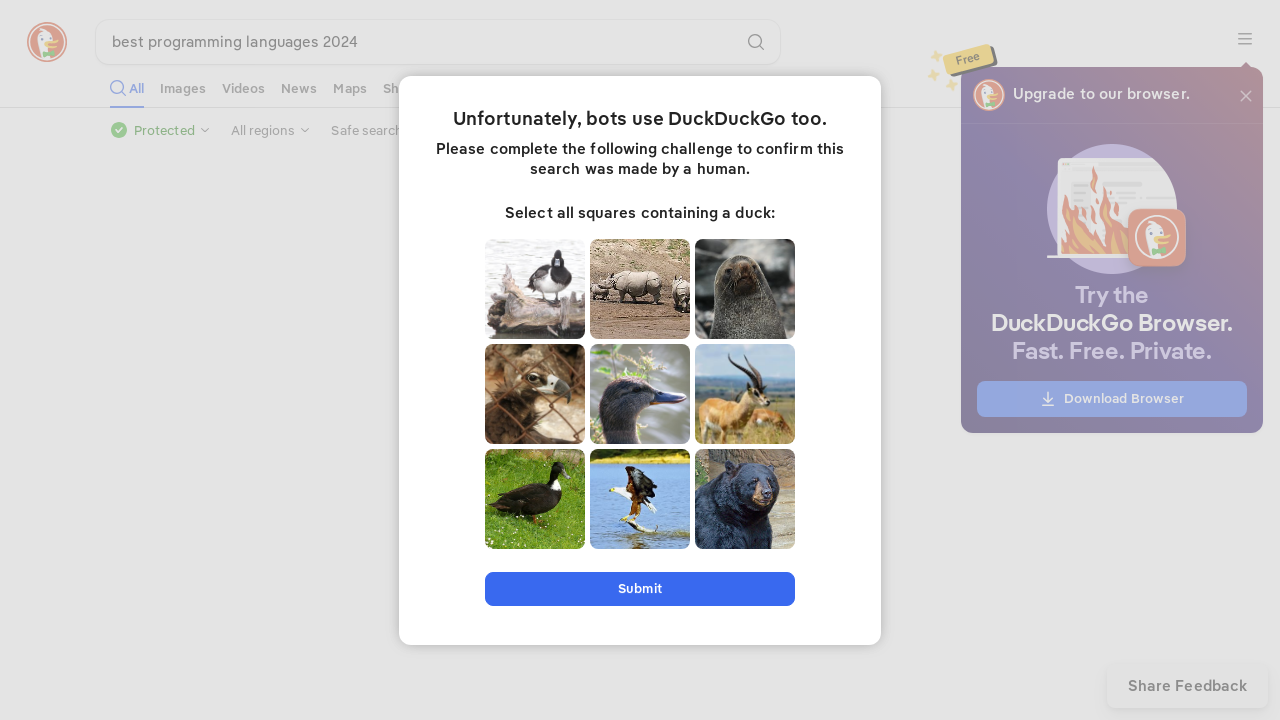